Tests notification messages by clicking a link multiple times and observing different notification messages that appear.

Starting URL: https://the-internet.herokuapp.com/

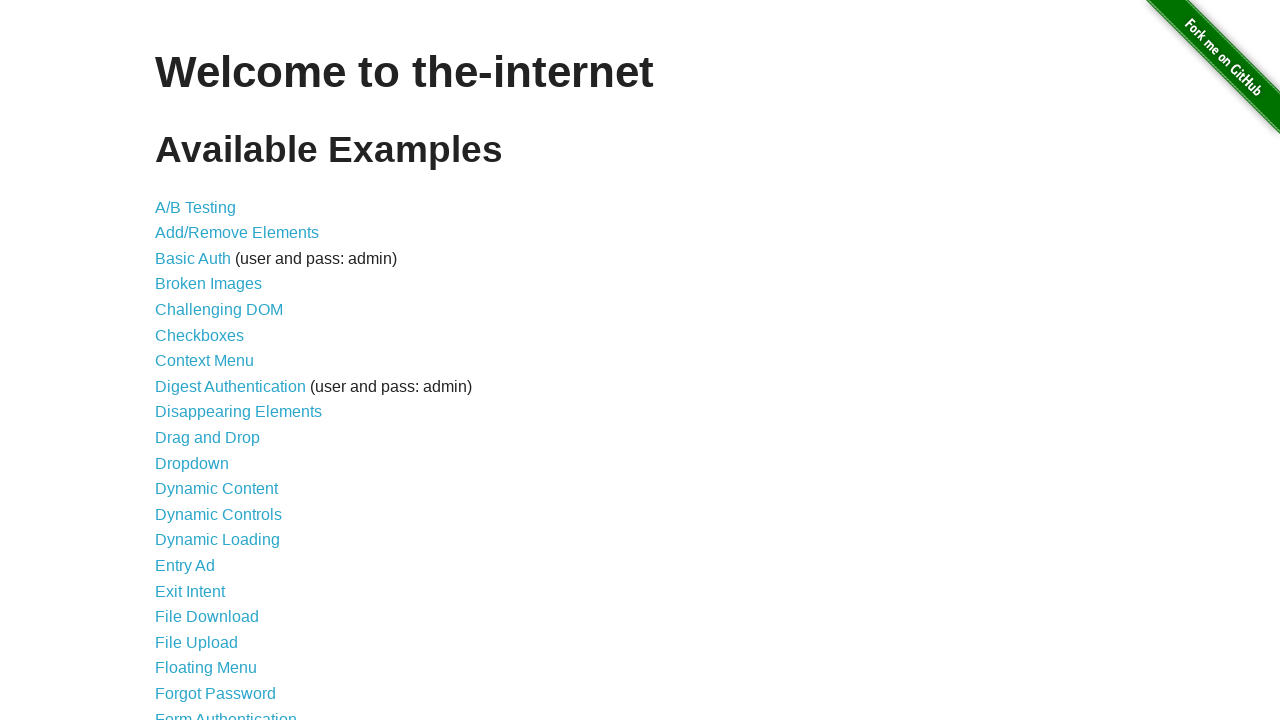

Clicked on Notification Messages link to navigate to the page at (234, 420) on text=Notification Messages
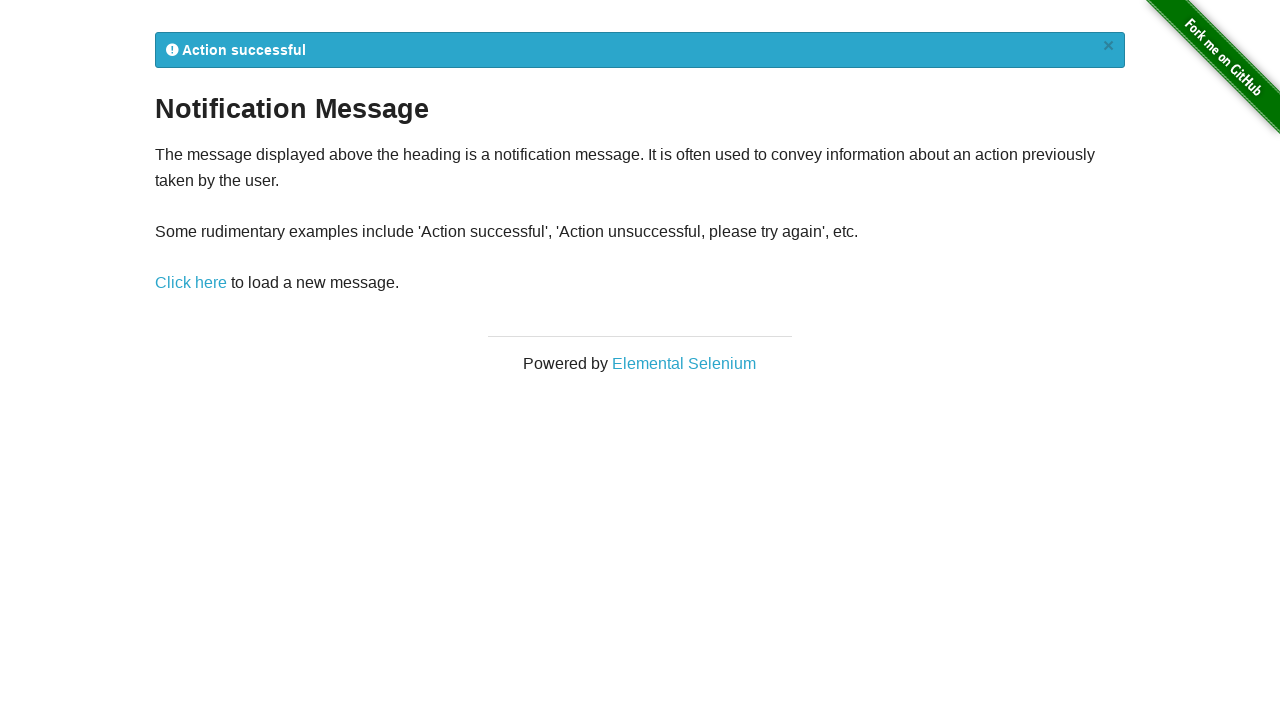

Clicked 'Click here' link to trigger a notification message at (191, 283) on text=Click here
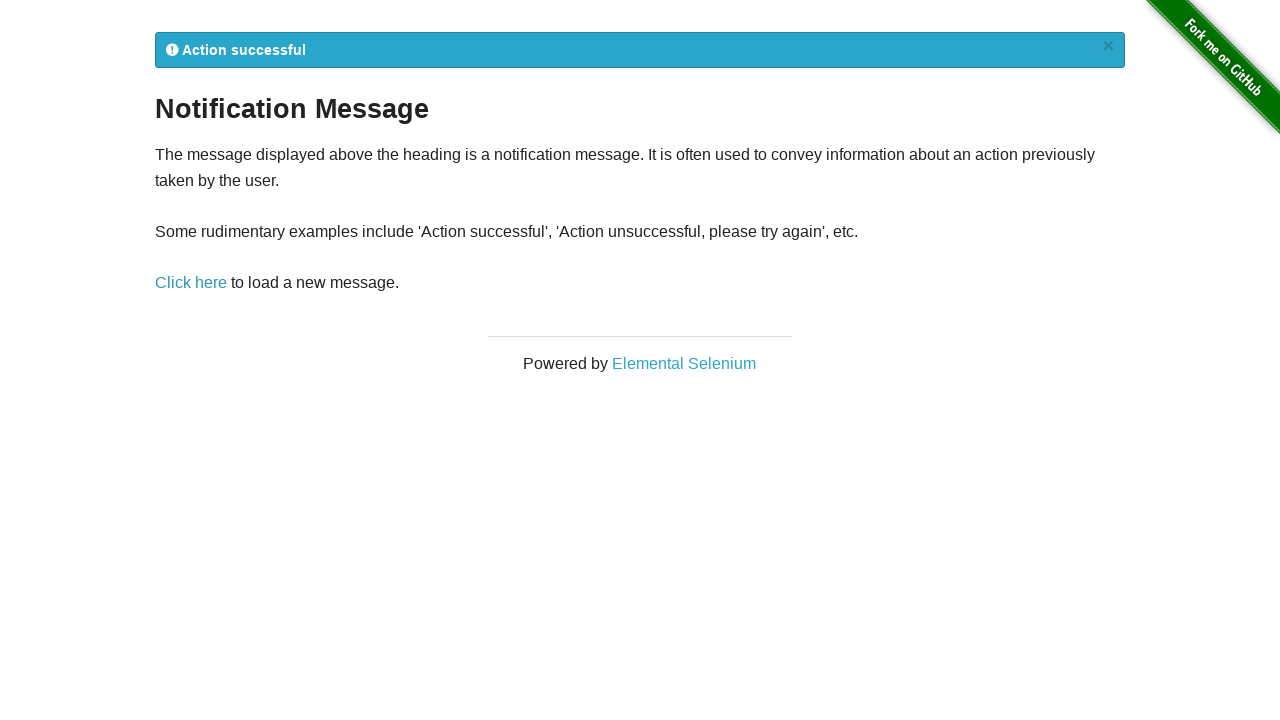

Notification message appeared and loaded
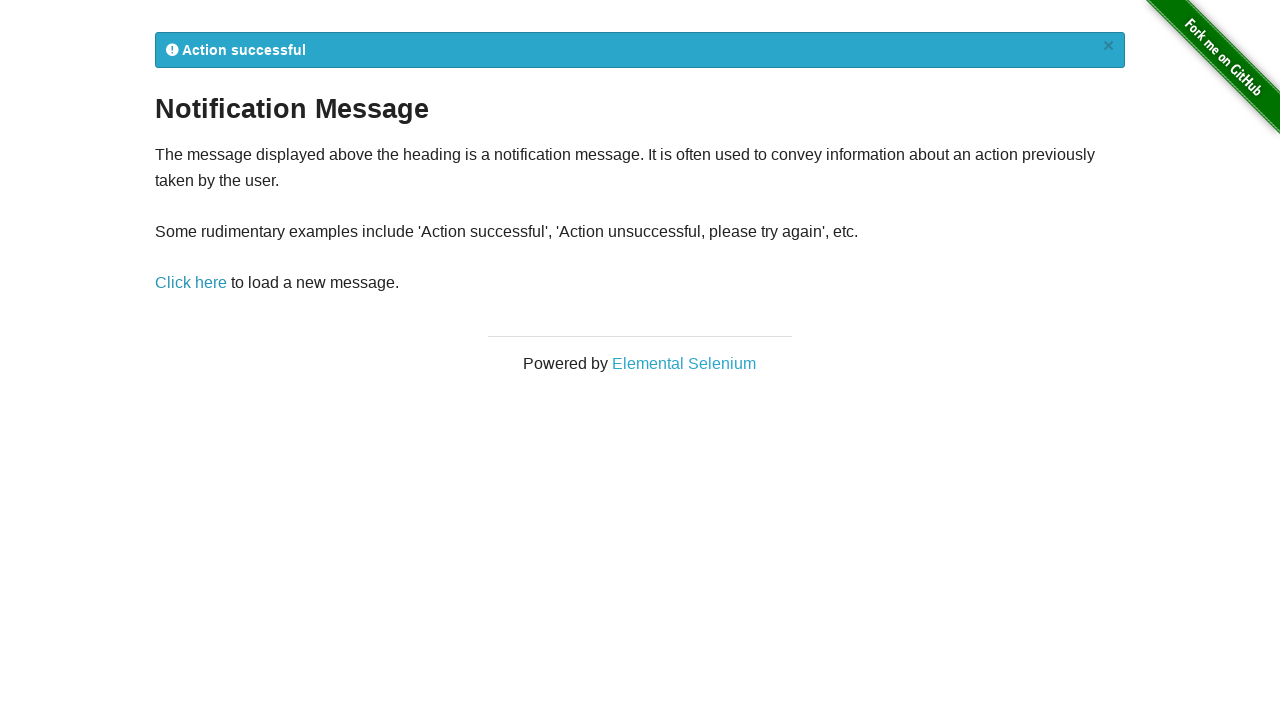

Waited 500ms to observe notification message
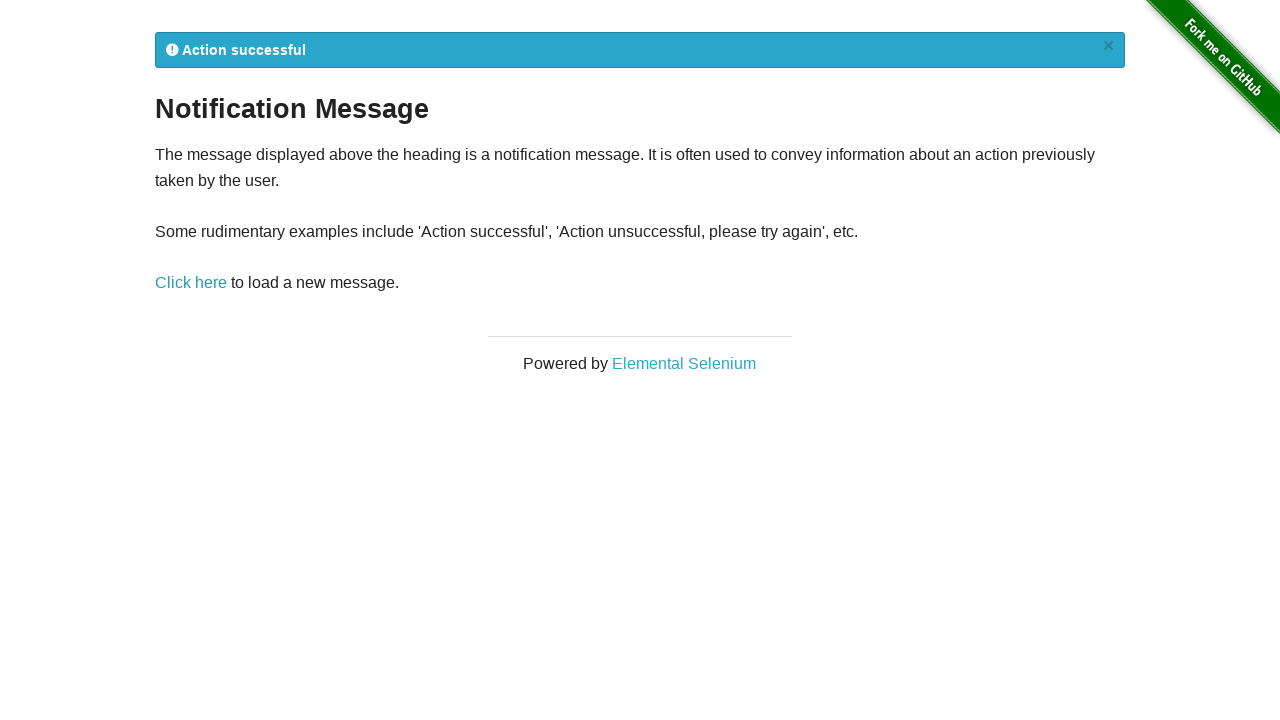

Clicked 'Click here' link to trigger a notification message at (191, 283) on text=Click here
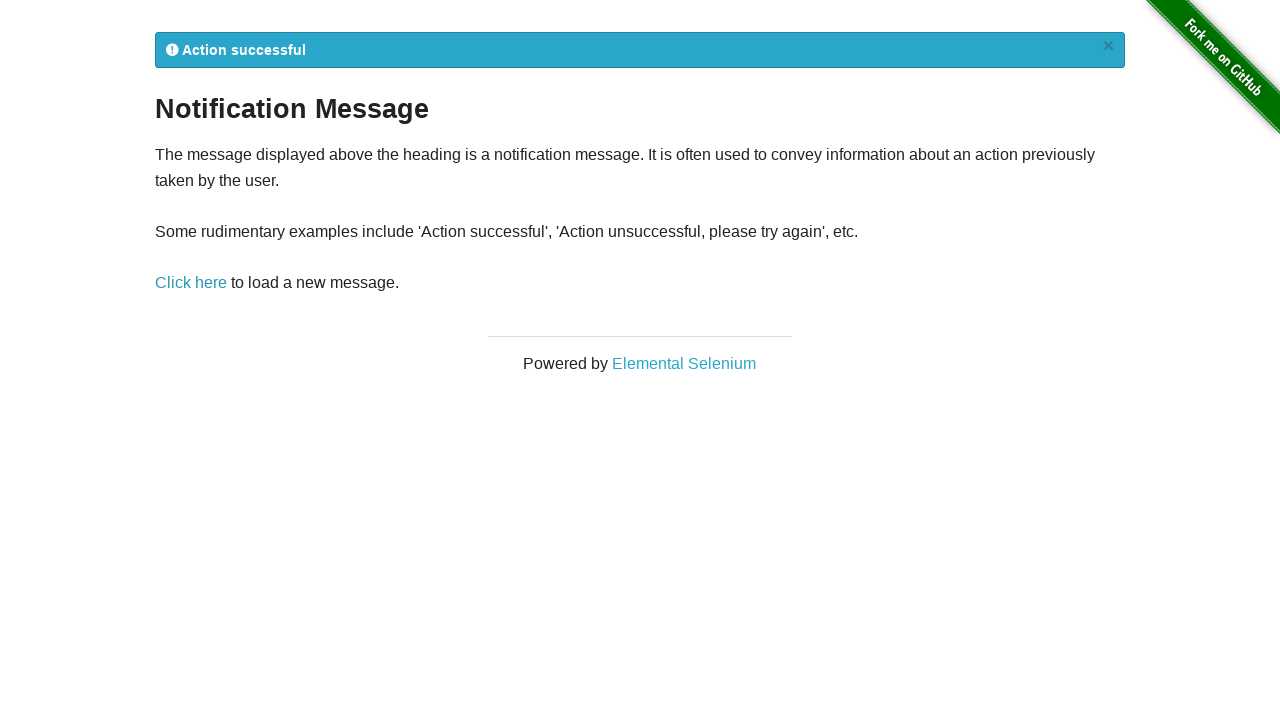

Notification message appeared and loaded
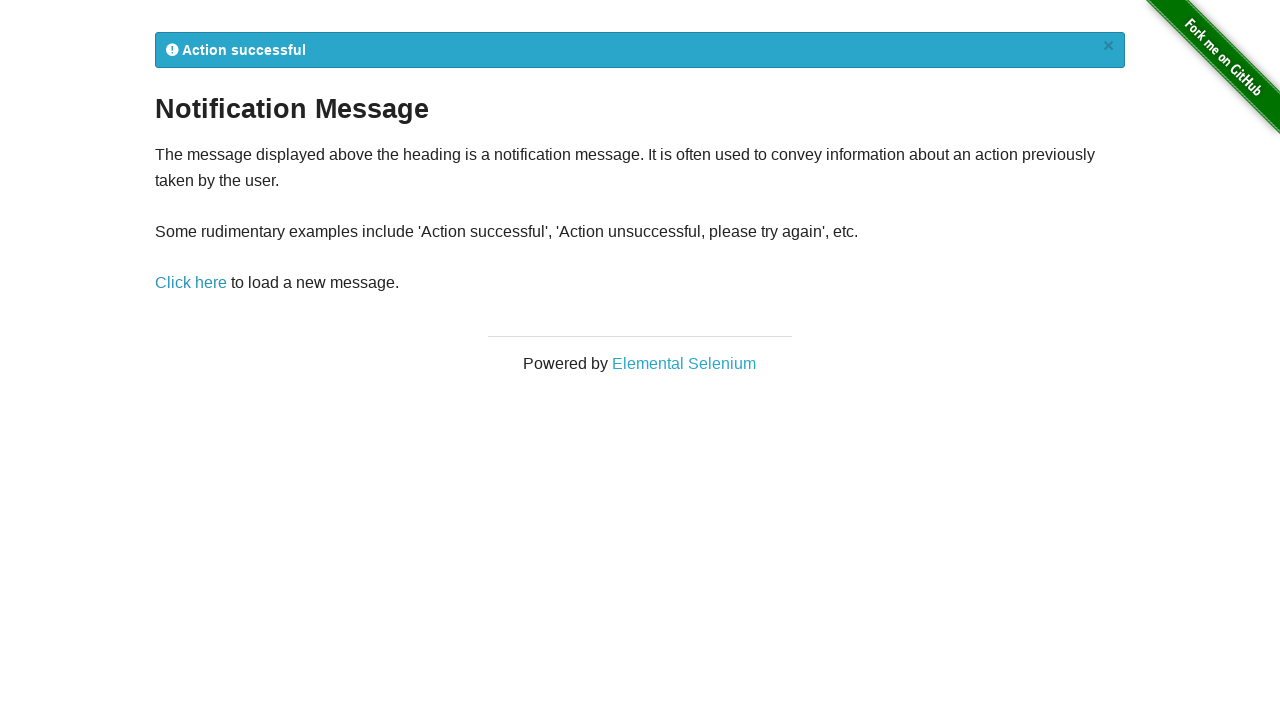

Waited 500ms to observe notification message
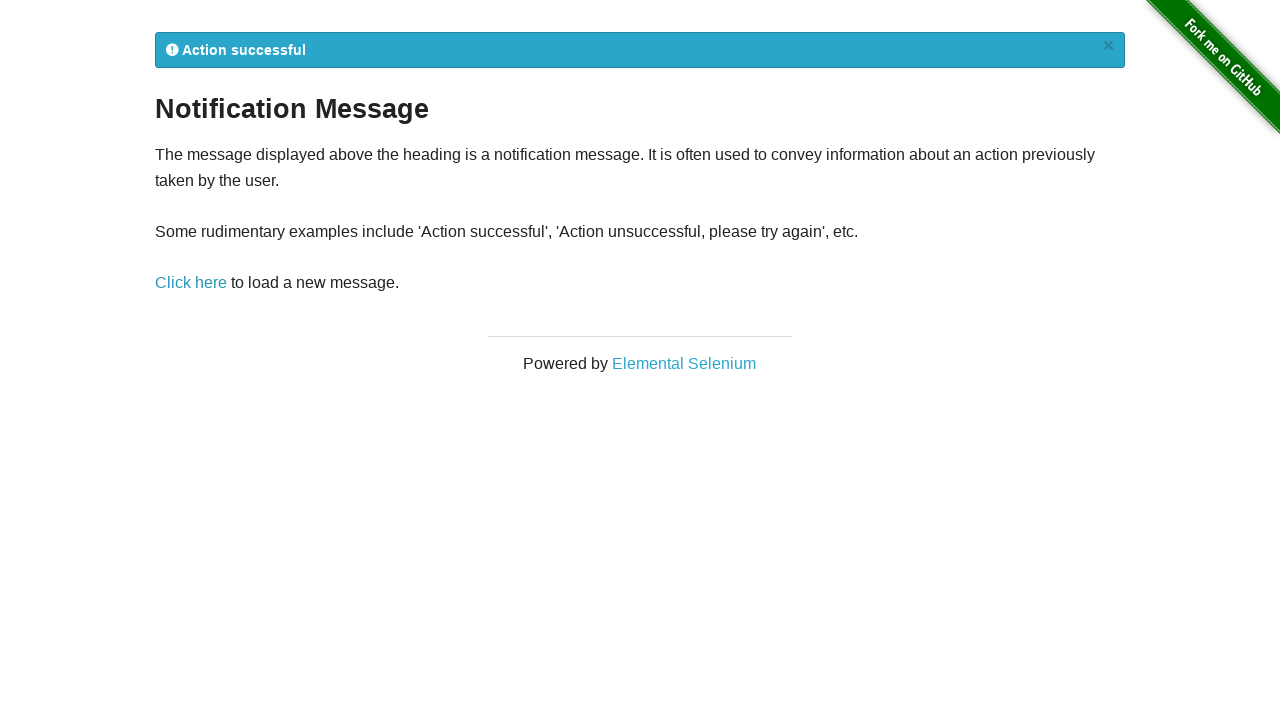

Clicked 'Click here' link to trigger a notification message at (191, 283) on text=Click here
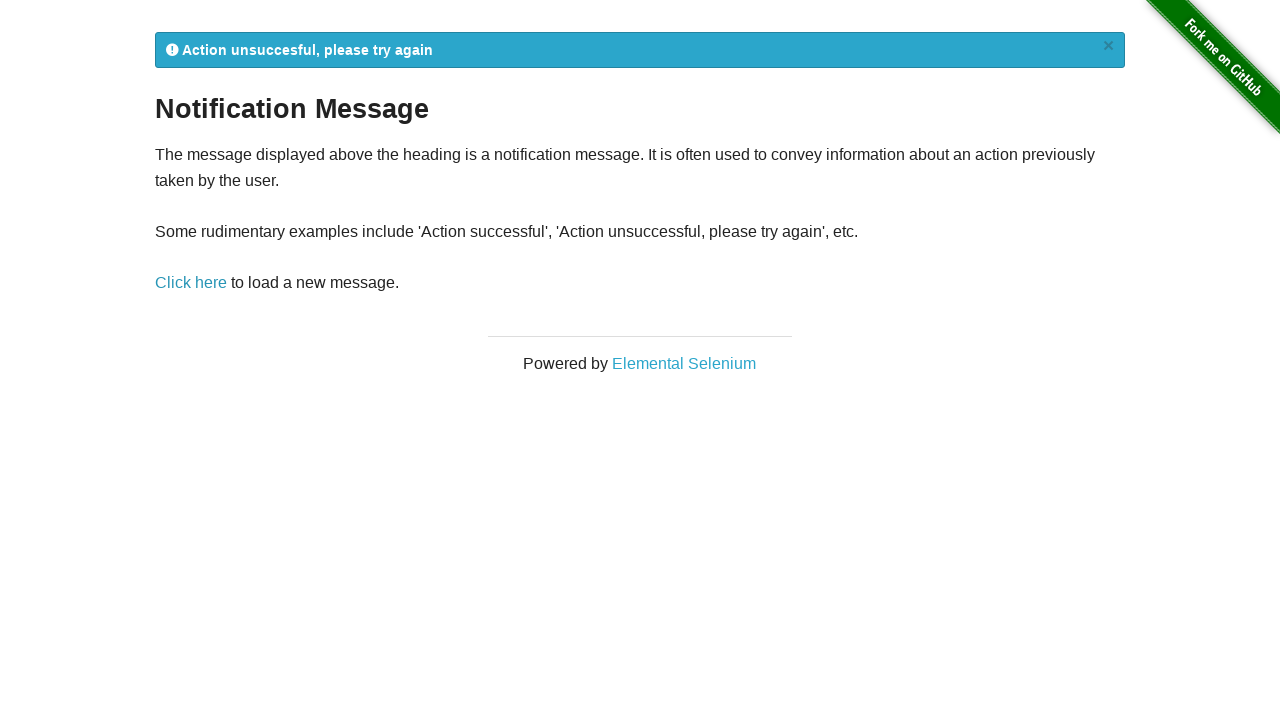

Notification message appeared and loaded
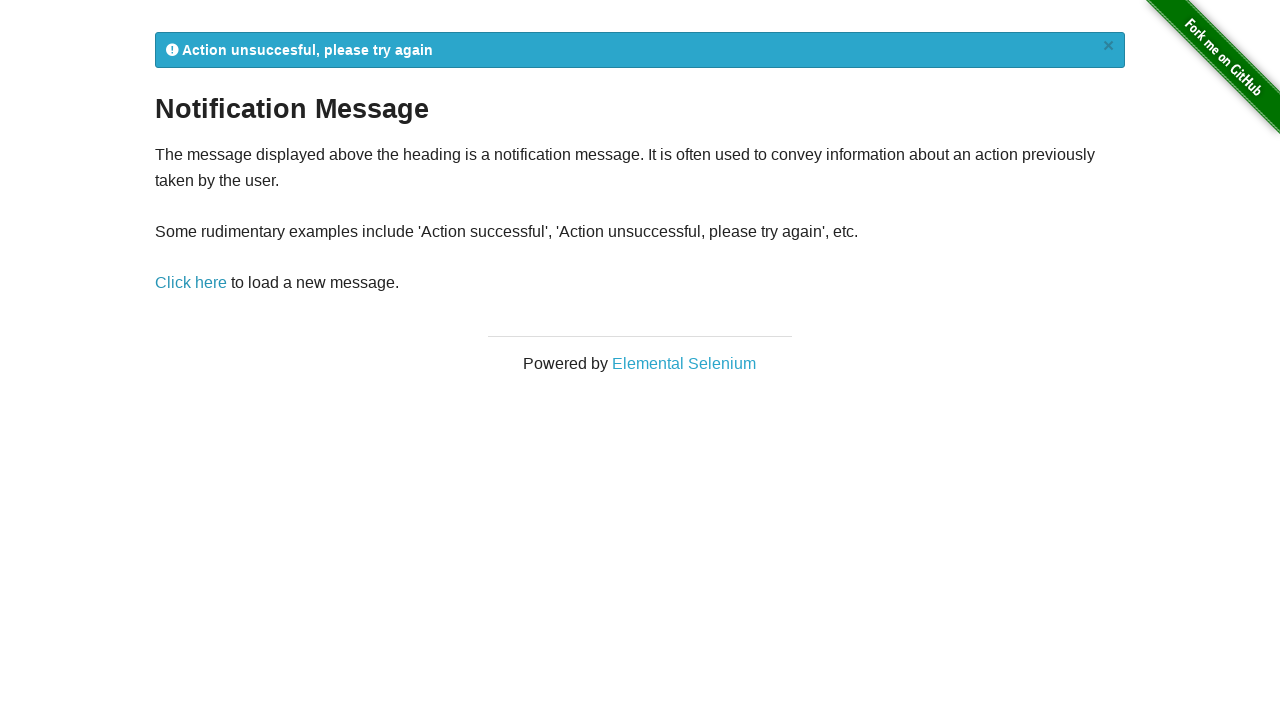

Waited 500ms to observe notification message
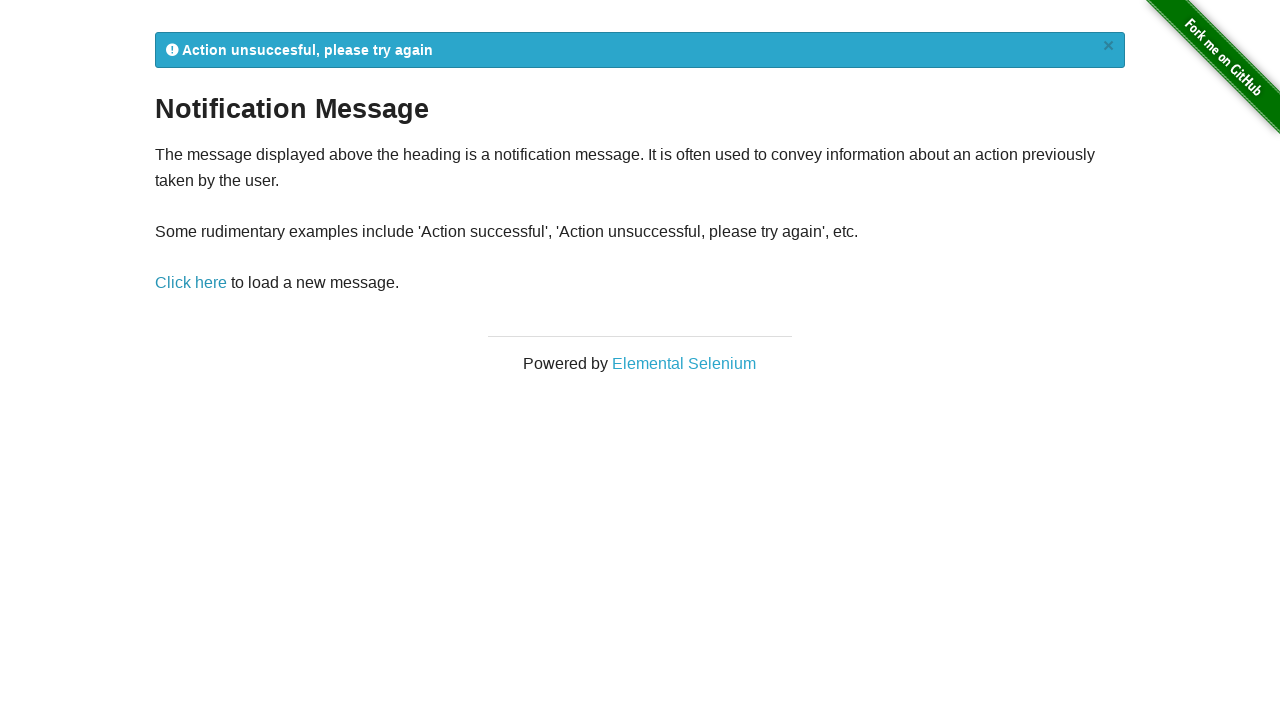

Clicked 'Click here' link to trigger a notification message at (191, 283) on text=Click here
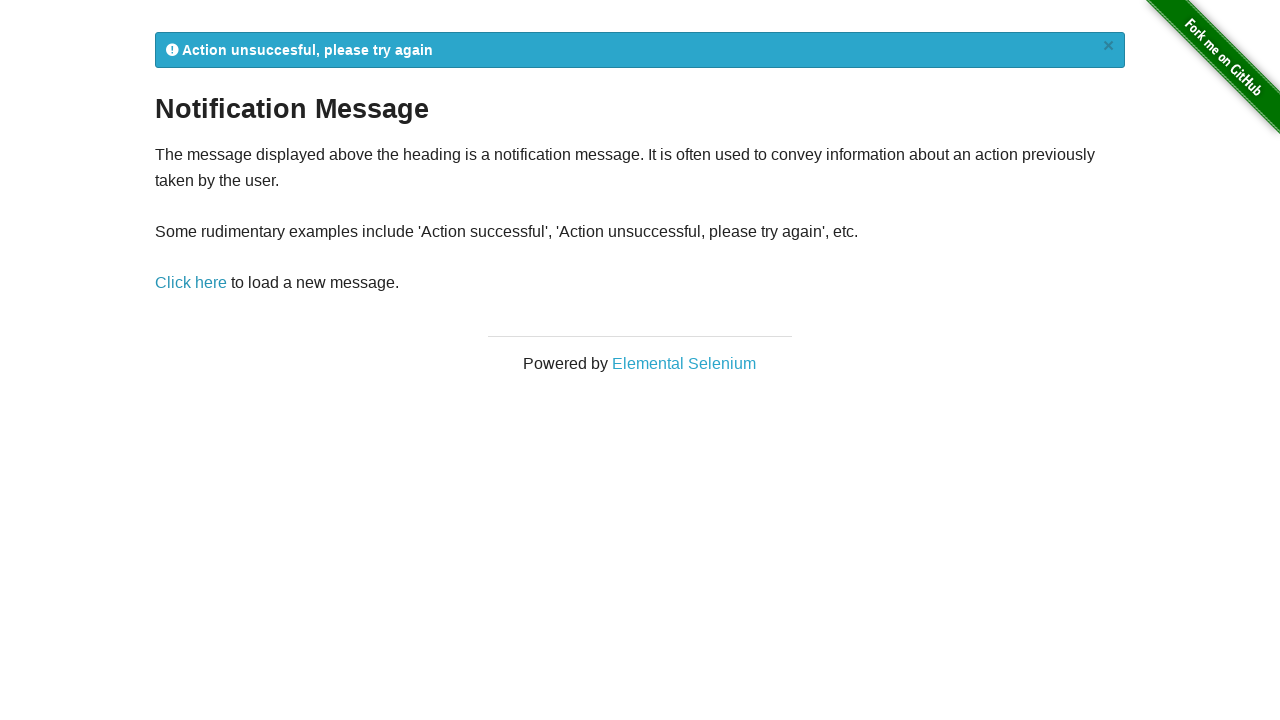

Notification message appeared and loaded
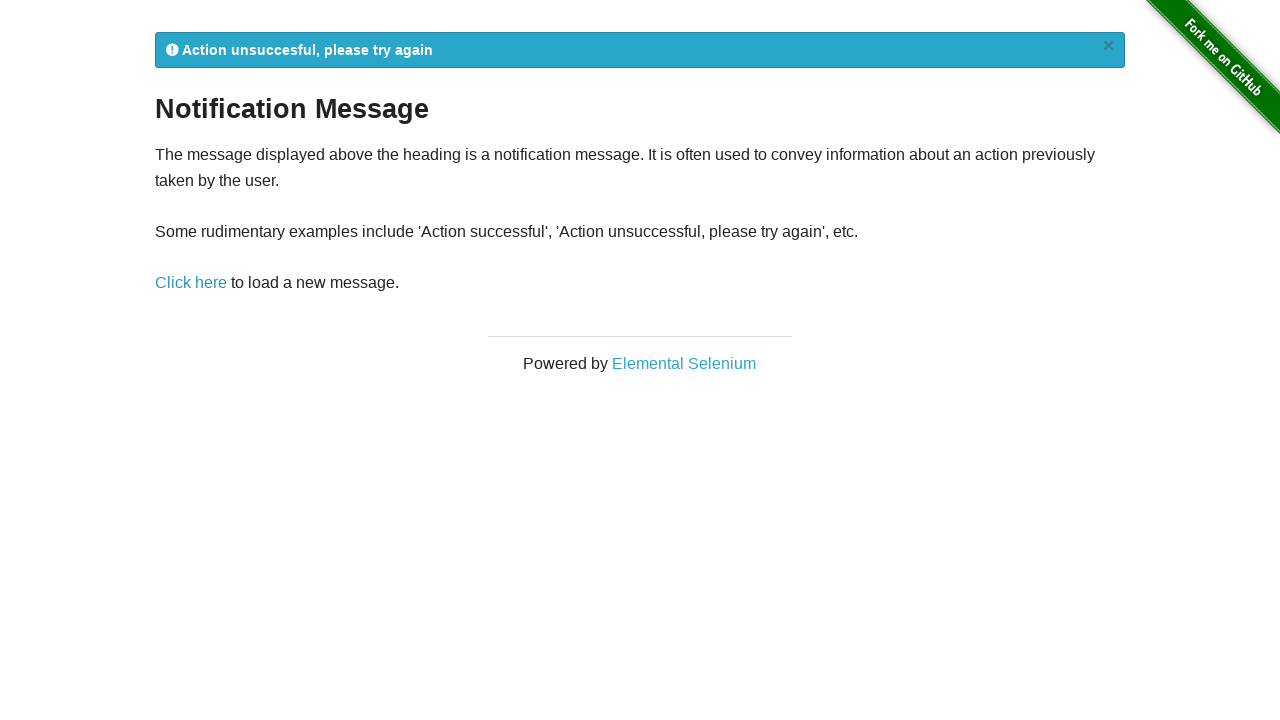

Waited 500ms to observe notification message
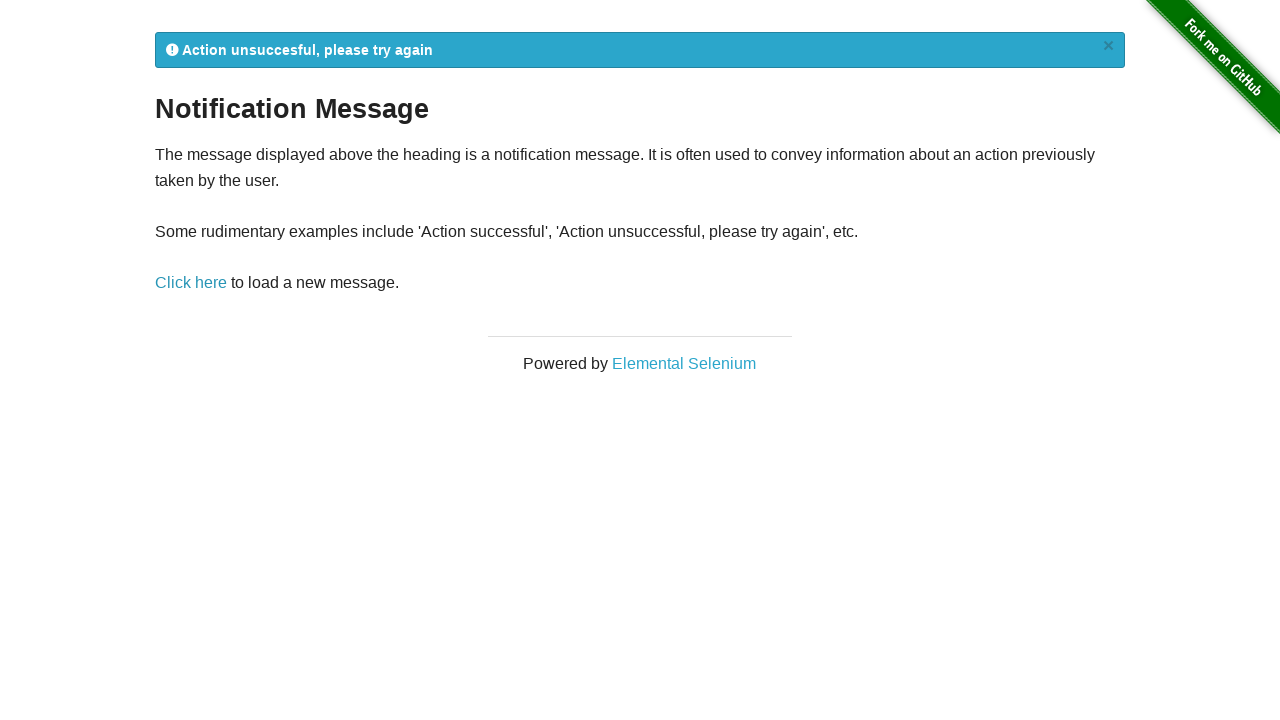

Clicked 'Click here' link to trigger a notification message at (191, 283) on text=Click here
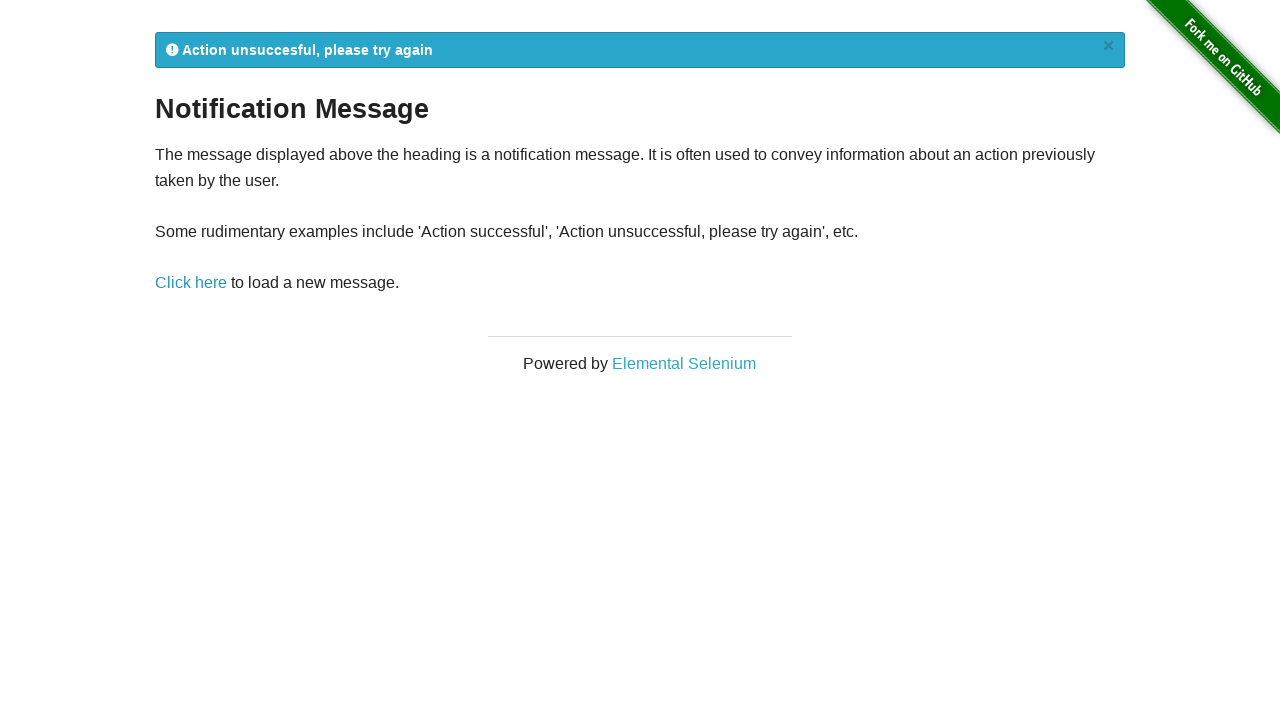

Notification message appeared and loaded
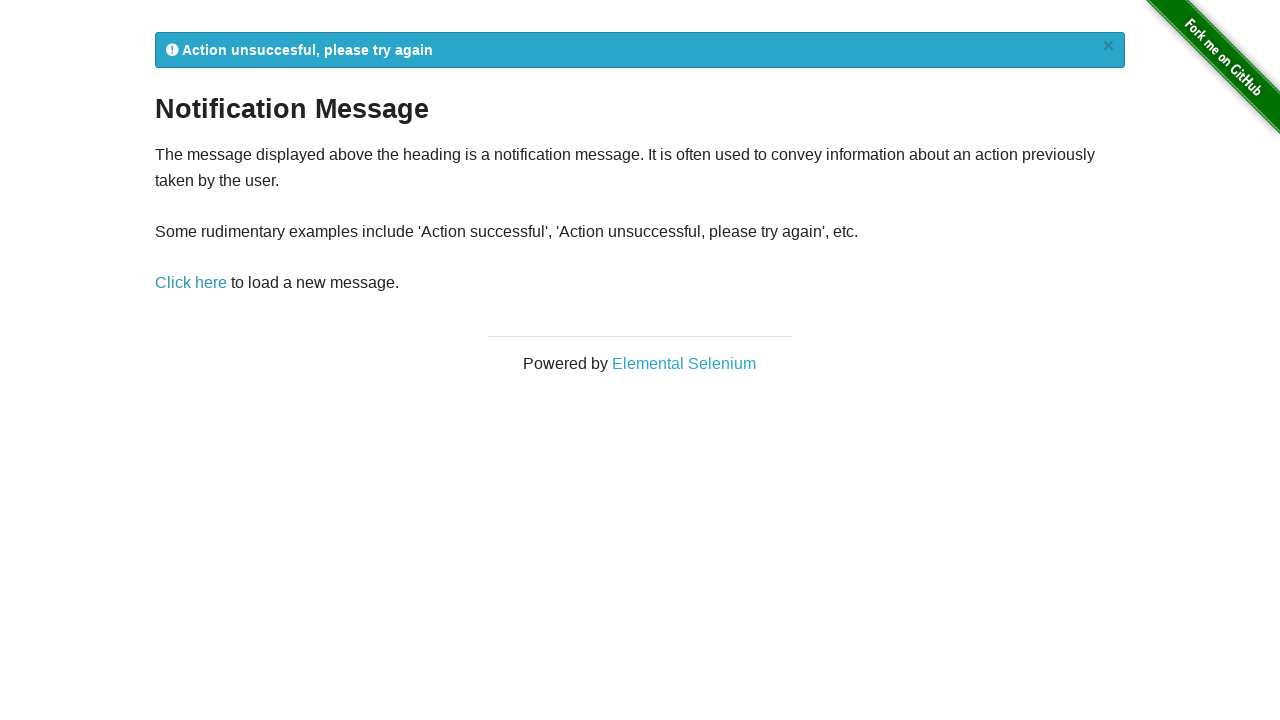

Waited 500ms to observe notification message
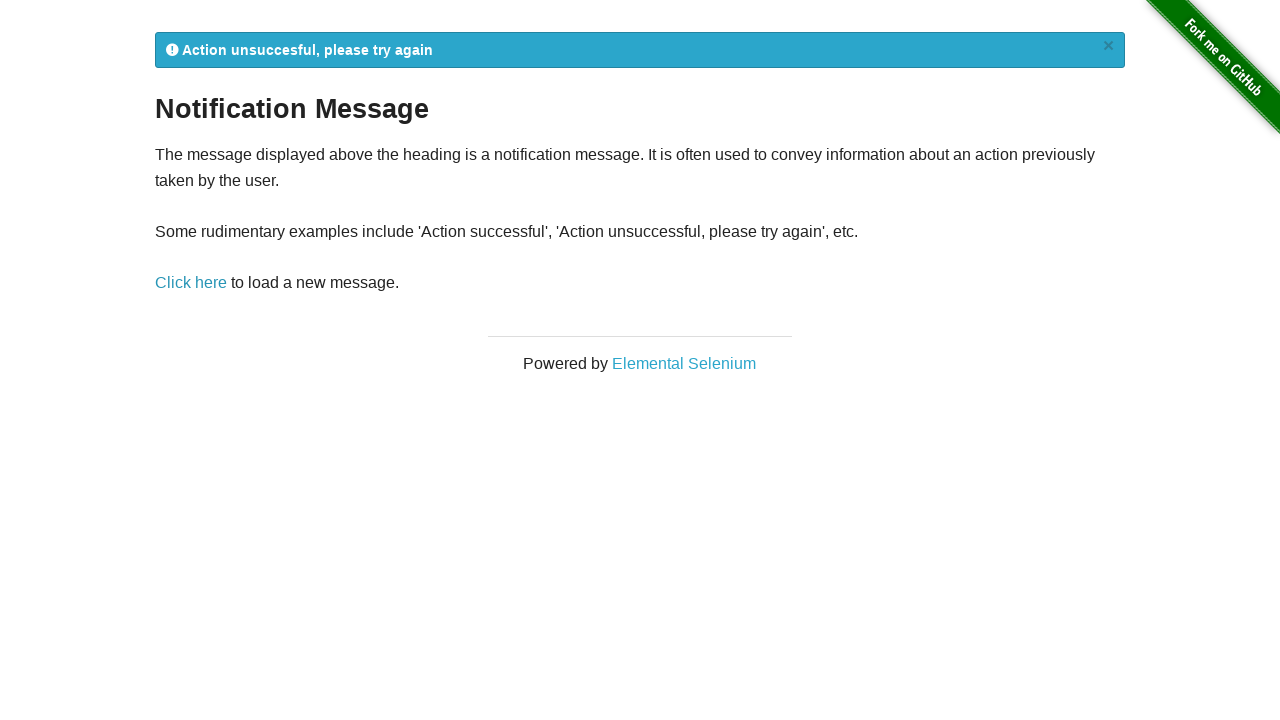

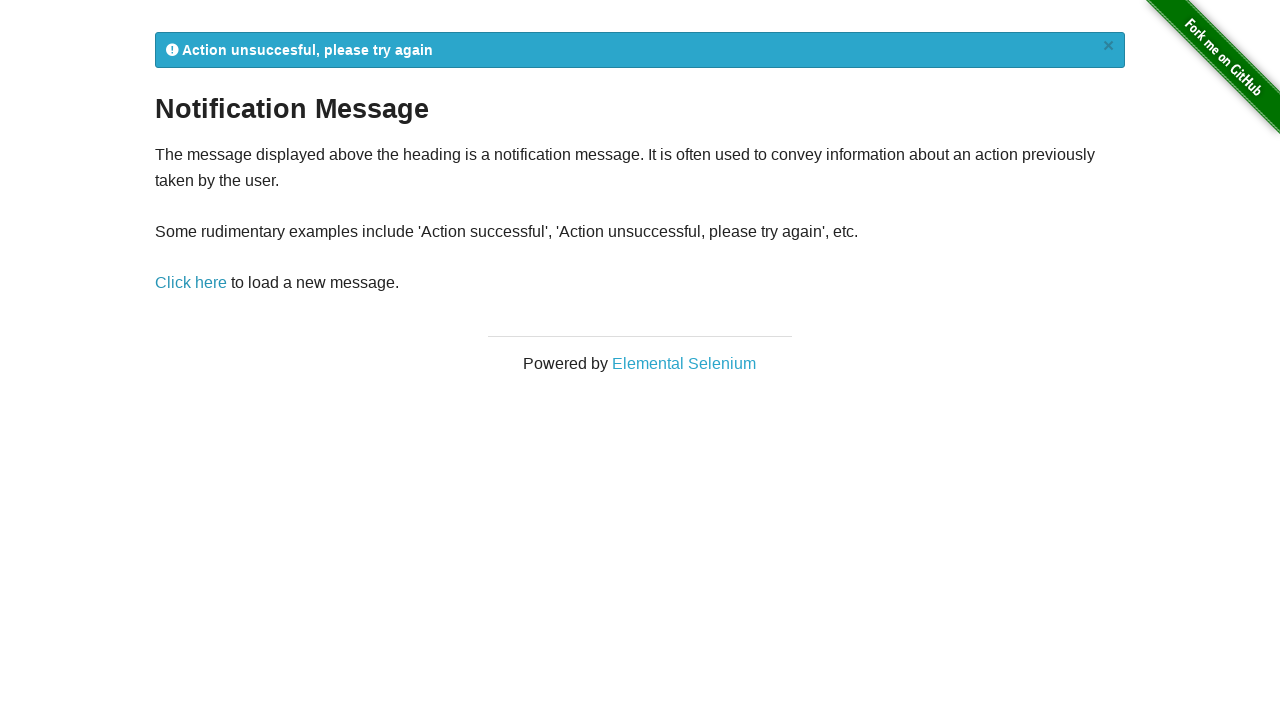